Tests file download functionality on a file upload/download test page by clicking the download button and waiting for the download event

Starting URL: https://rahulshettyacademy.com/upload-download-test/index.html

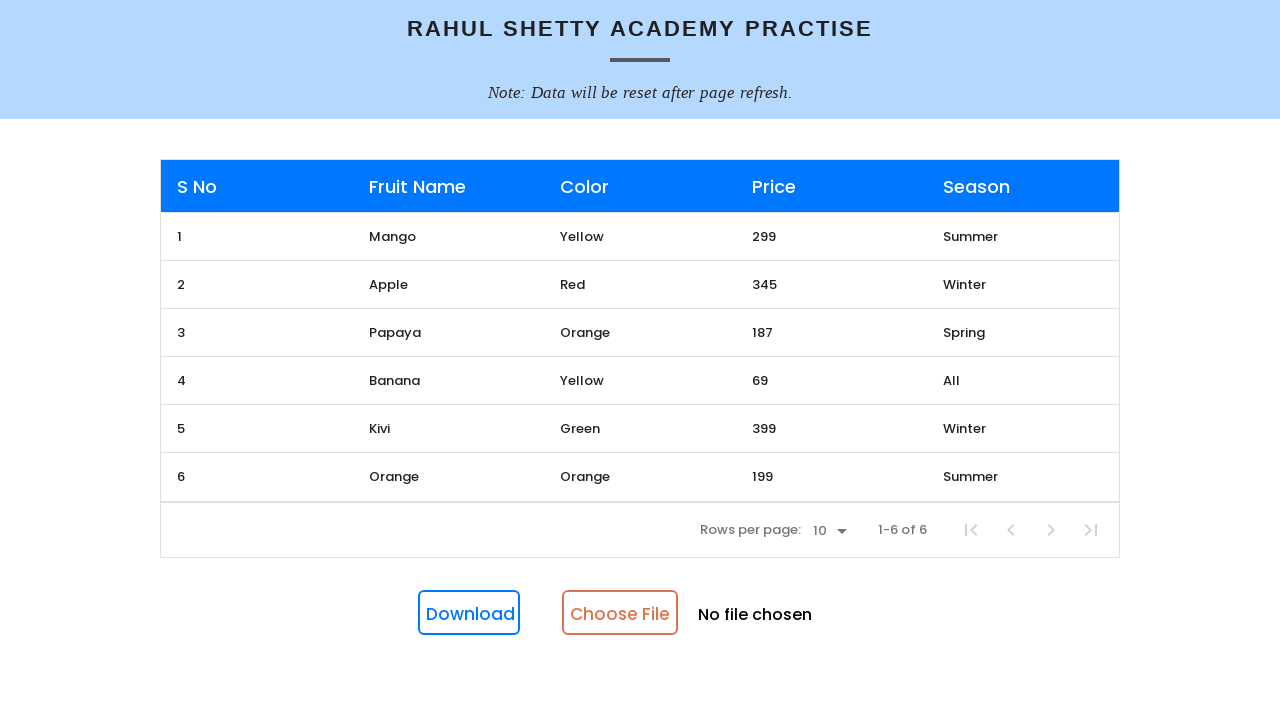

Download button loaded on page
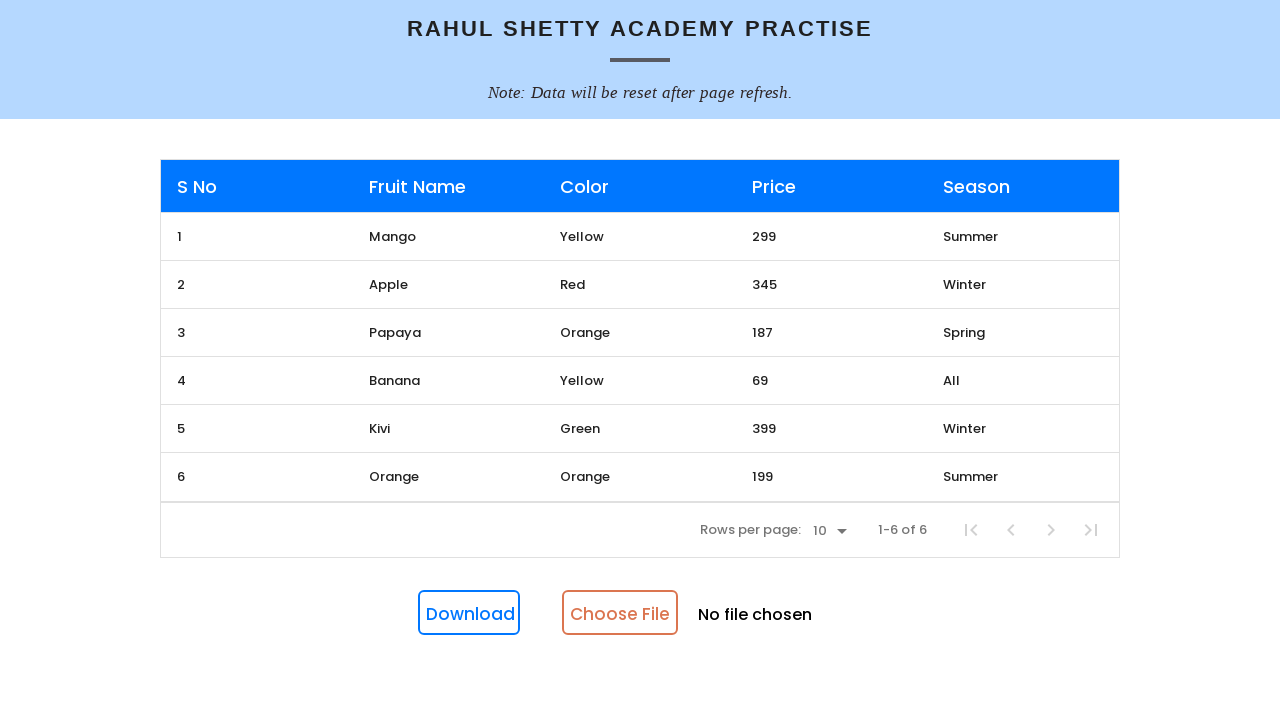

Clicked Download button and download started at (469, 613) on internal:role=button[name="Download"i]
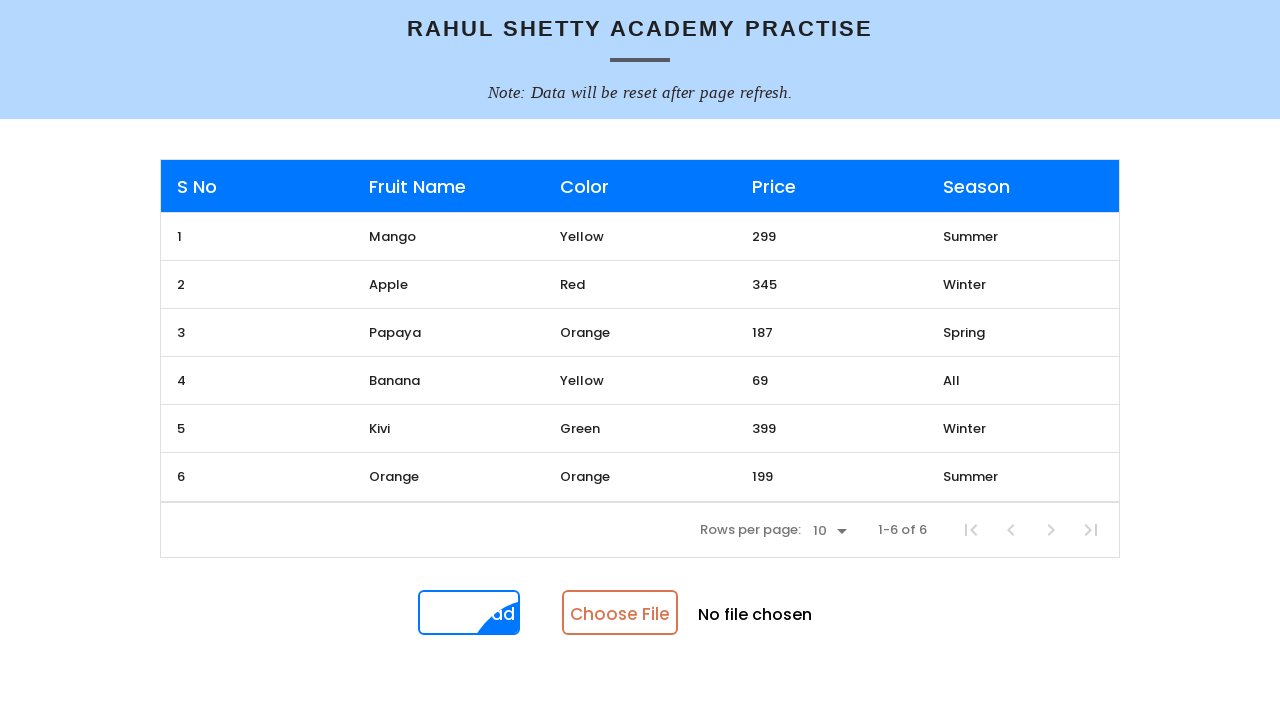

Retrieved download object from download event
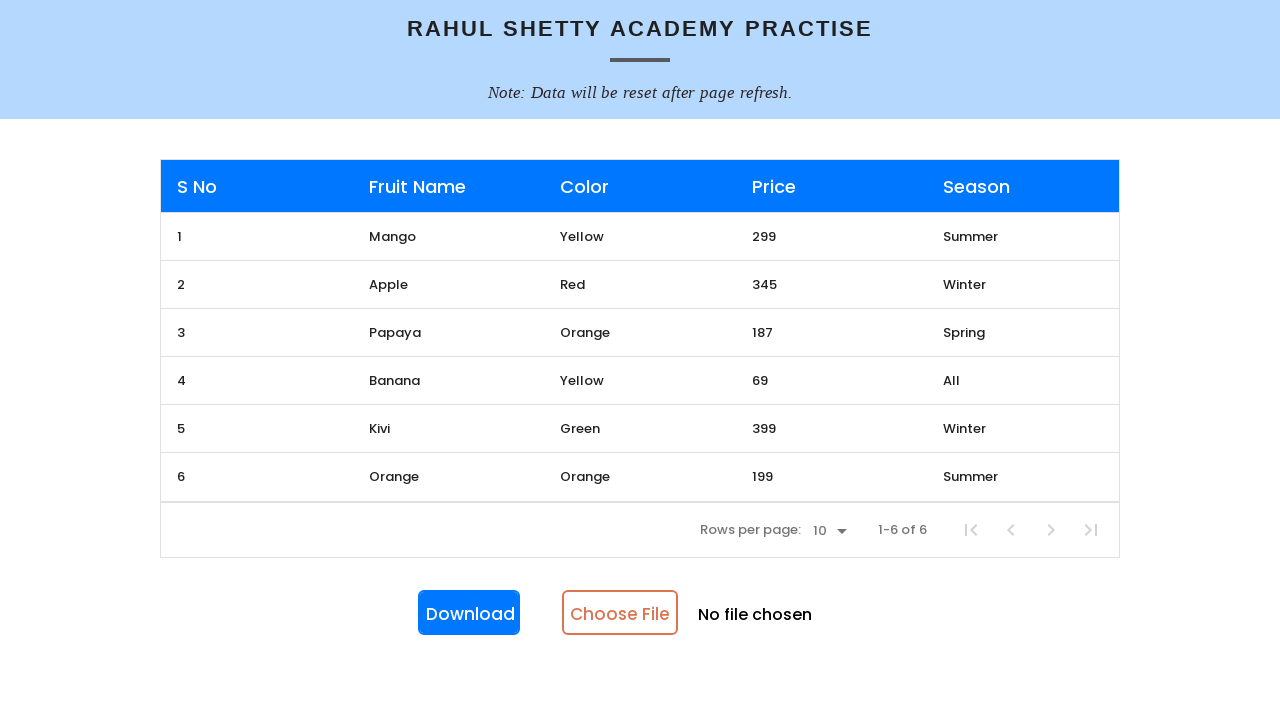

Verified download has a suggested filename
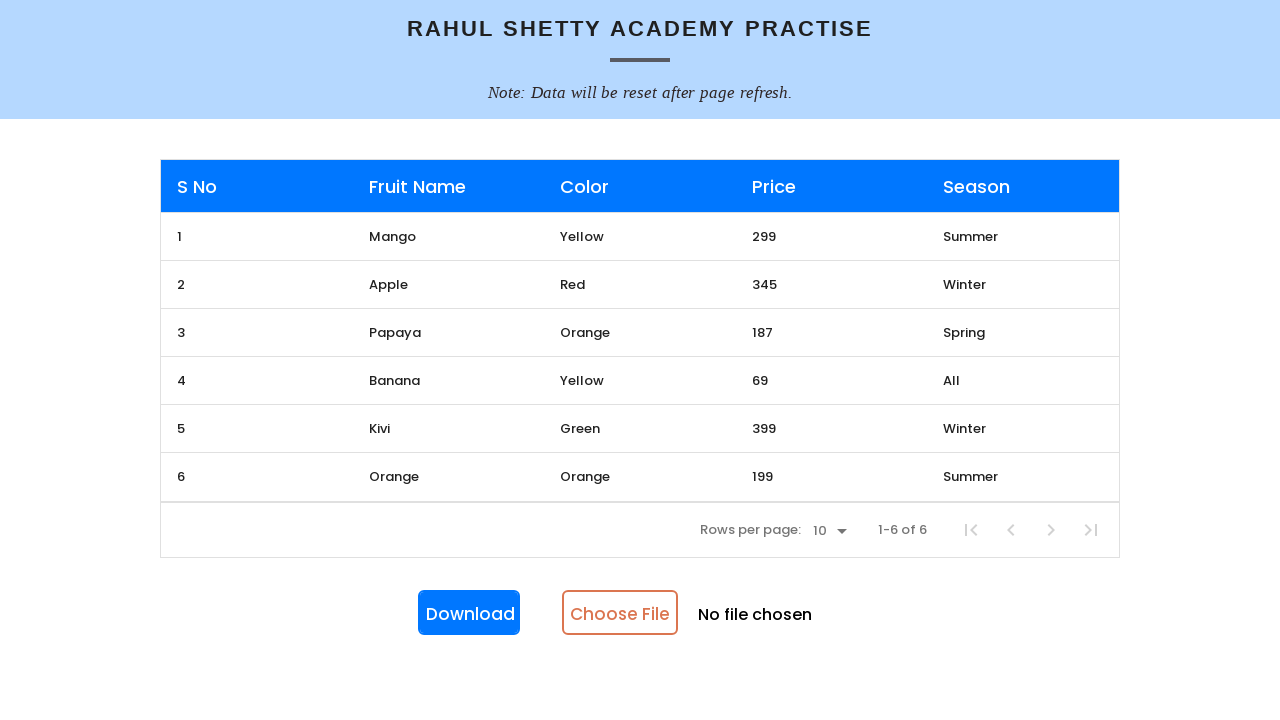

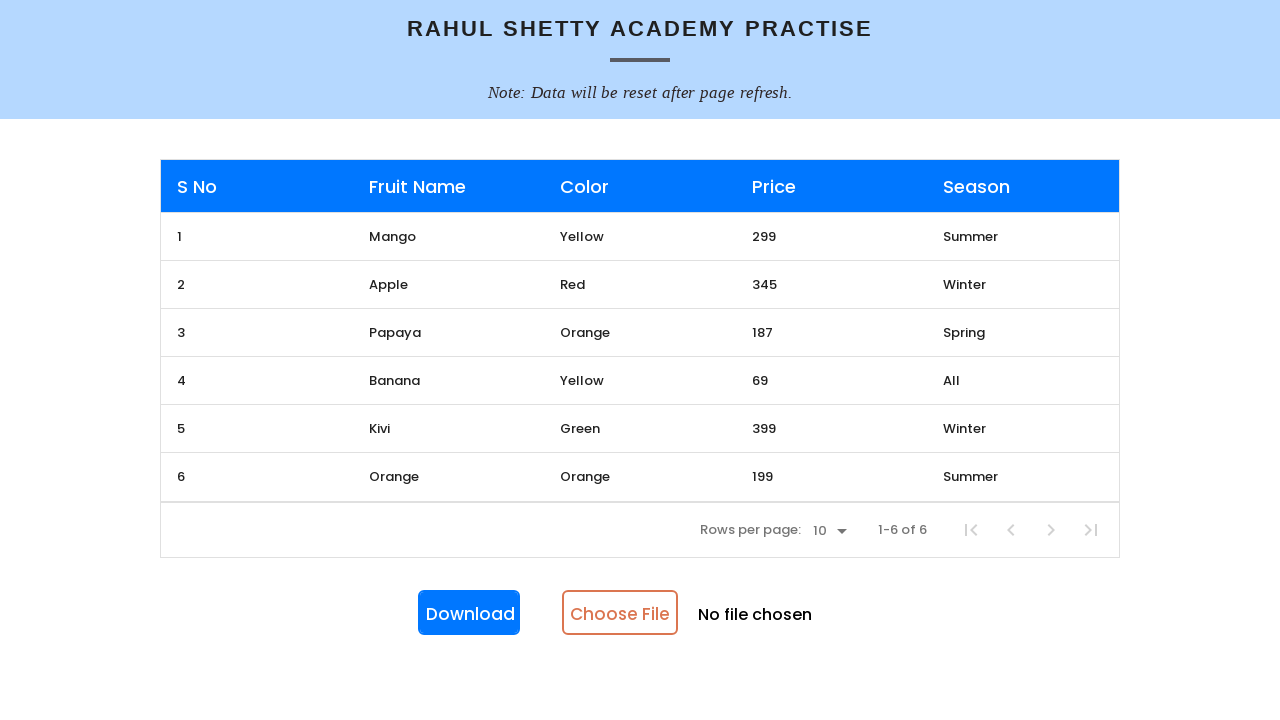